Tests the radio button selection for 'Yes' option and verifies the confirmation message is displayed correctly.

Starting URL: https://demoqa.com/radio-button

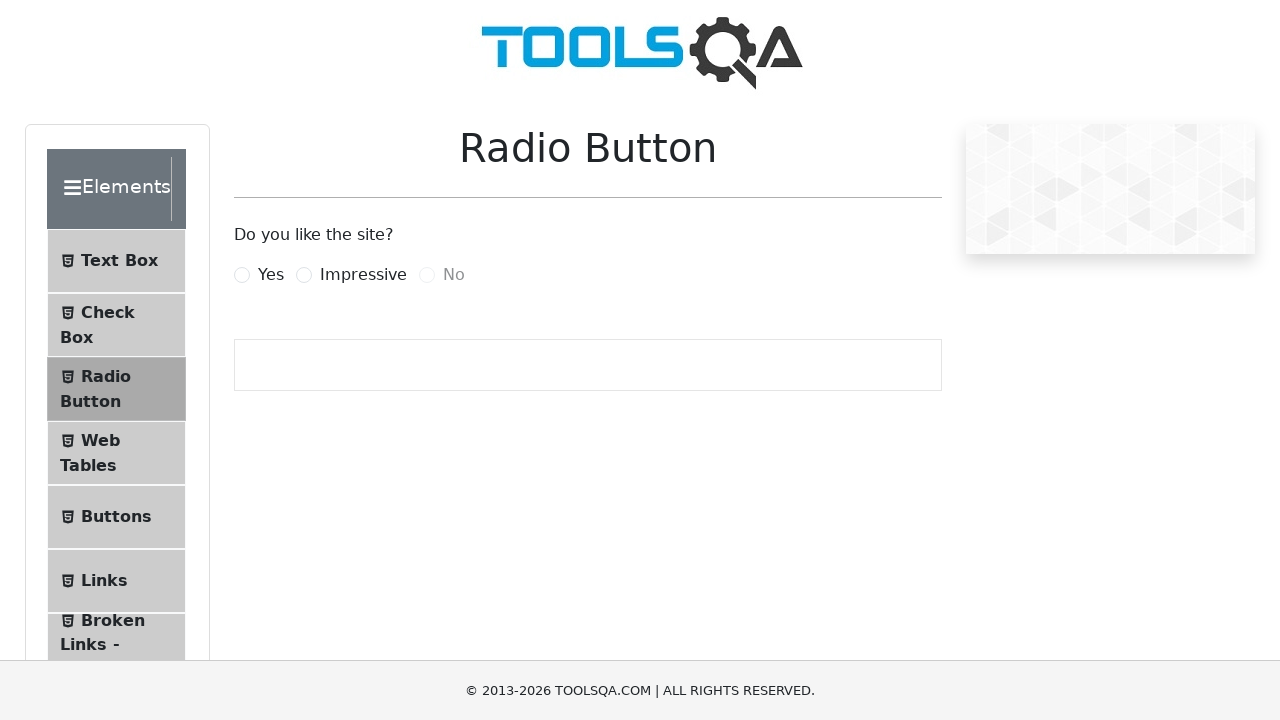

Navigated to radio button demo page
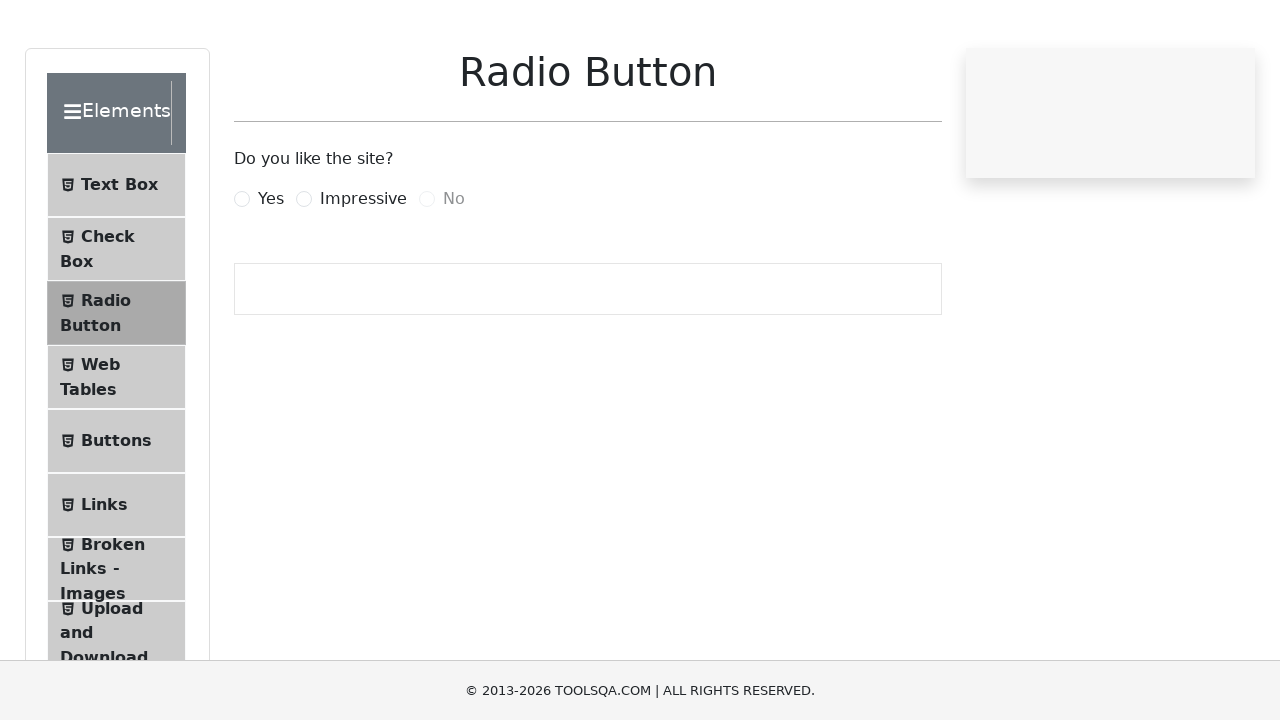

Clicked on the 'Yes' radio button label at (271, 275) on label[for='yesRadio']
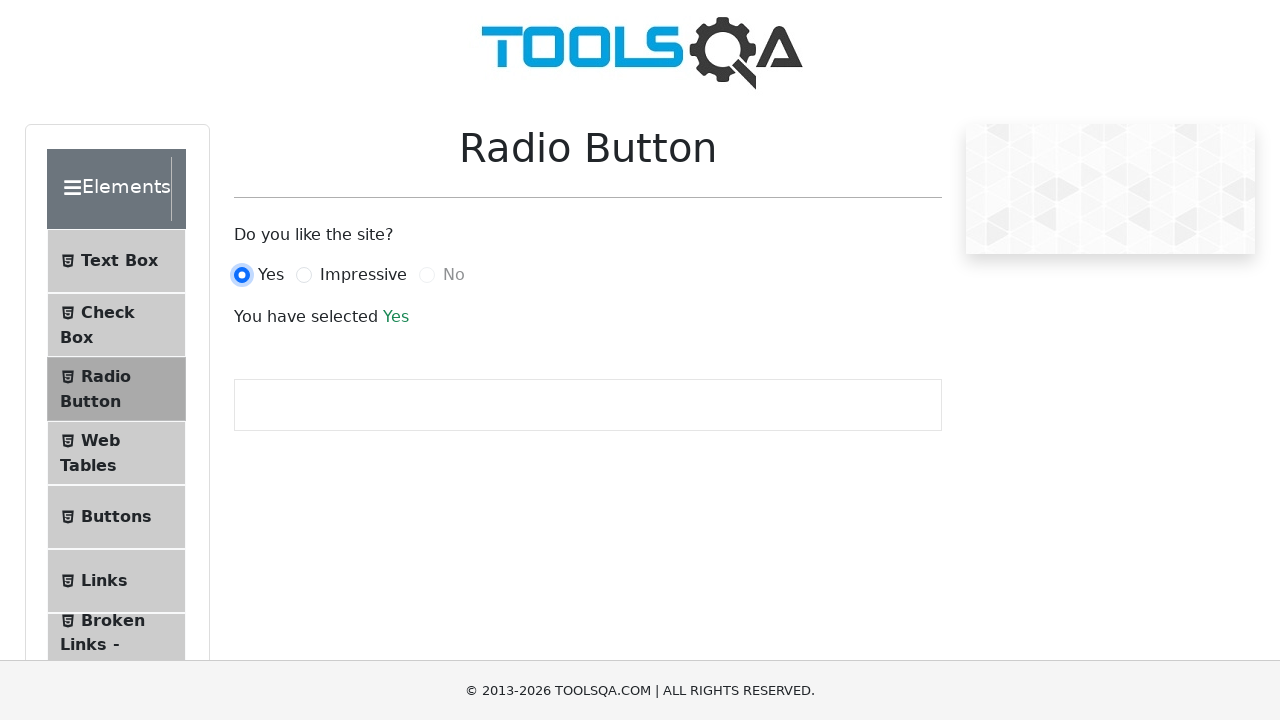

Waited for confirmation message to appear
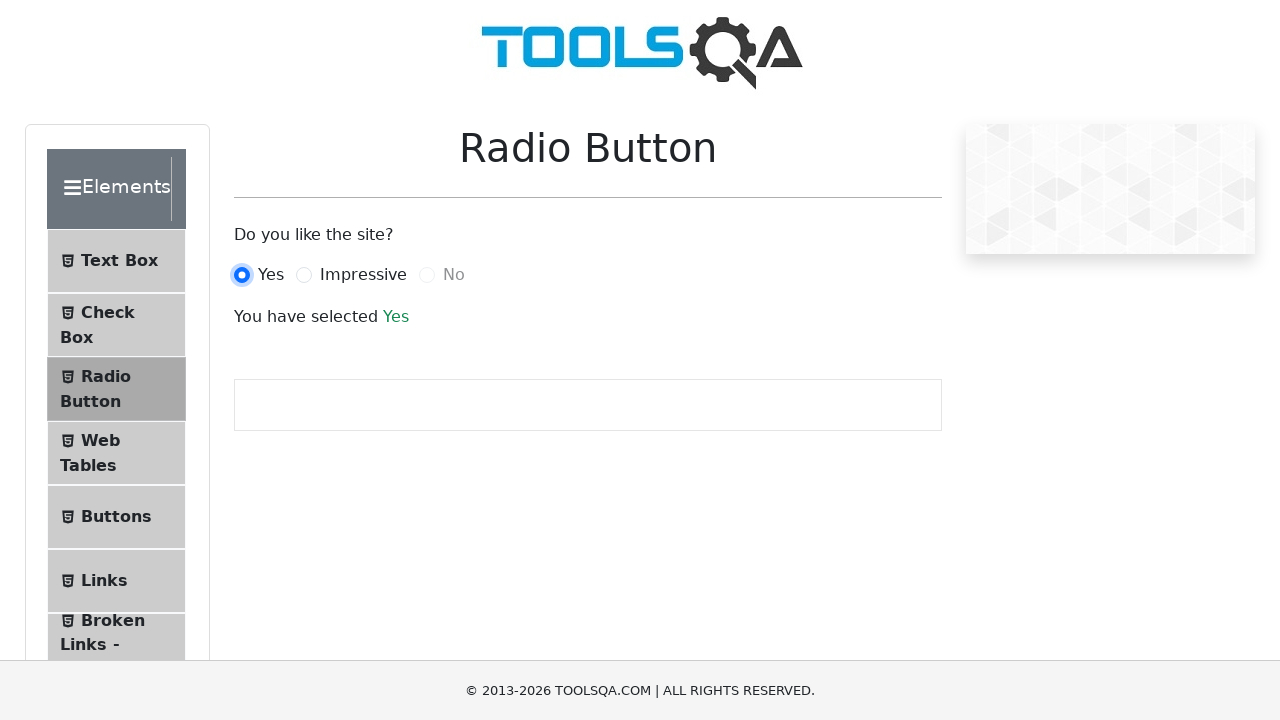

Verified confirmation message displays 'You have selected Yes'
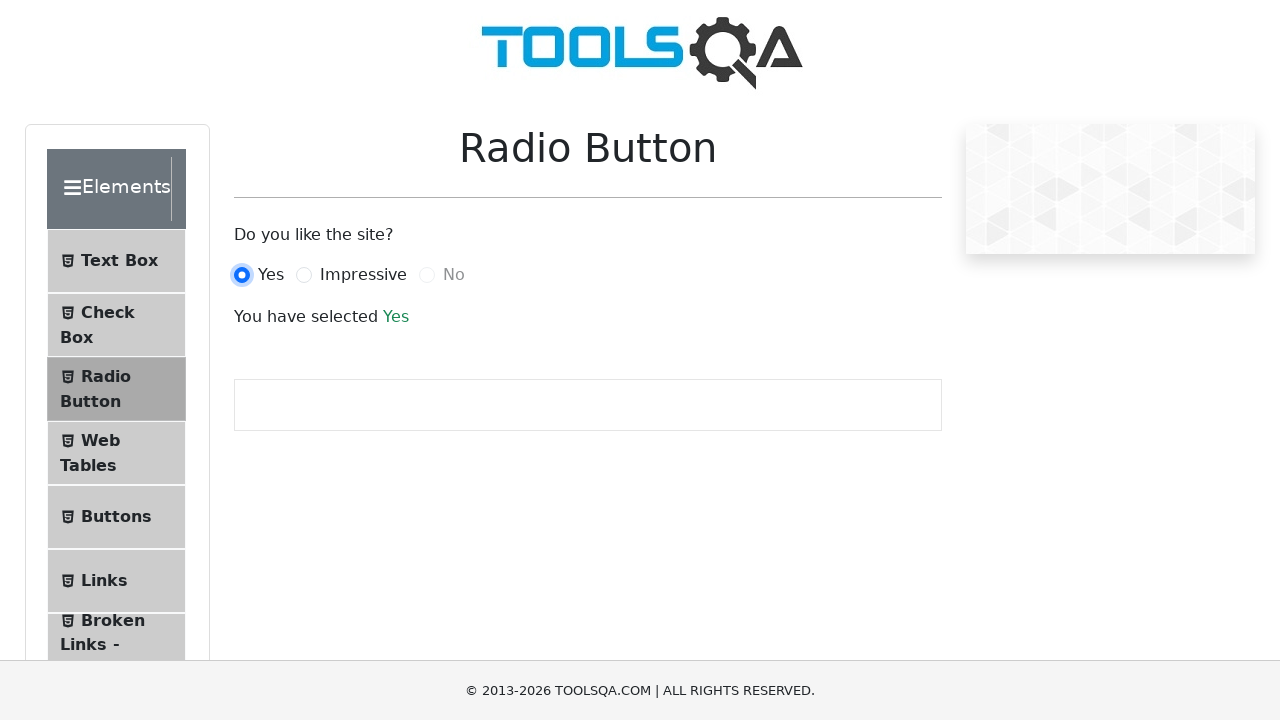

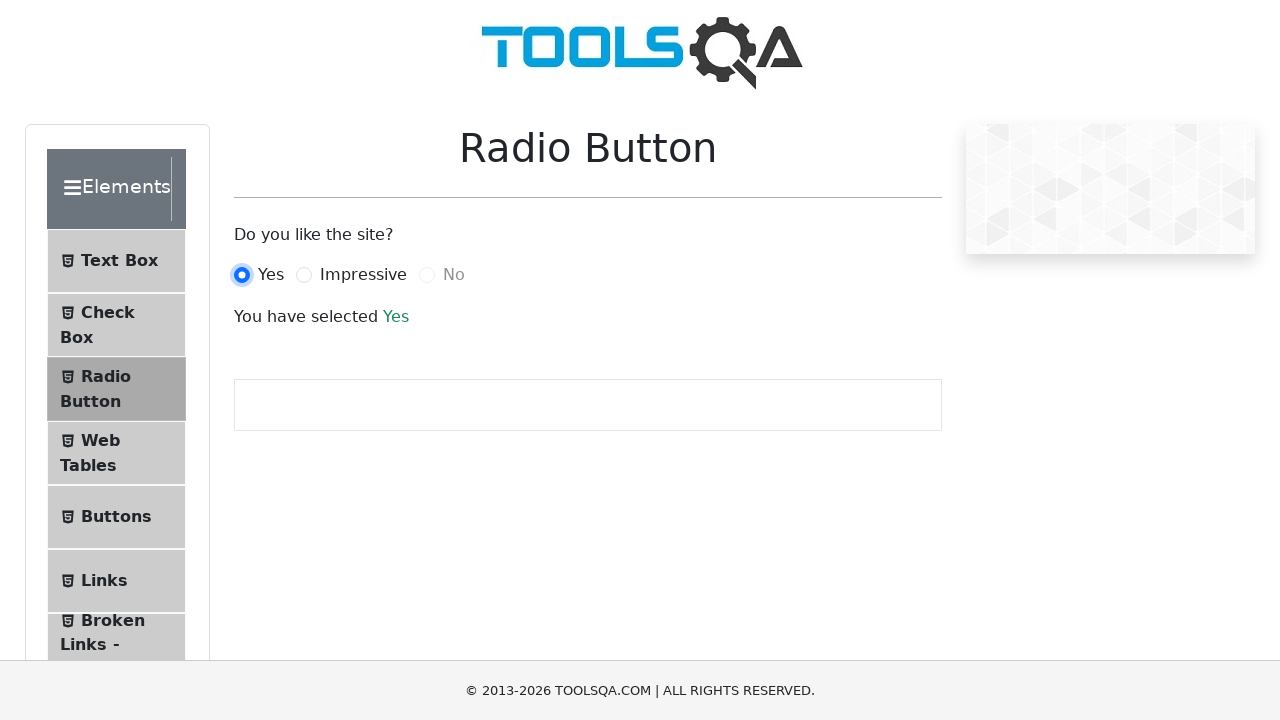